Navigates to the DemoQA website and maximizes the browser window

Starting URL: https://demoqa.com/

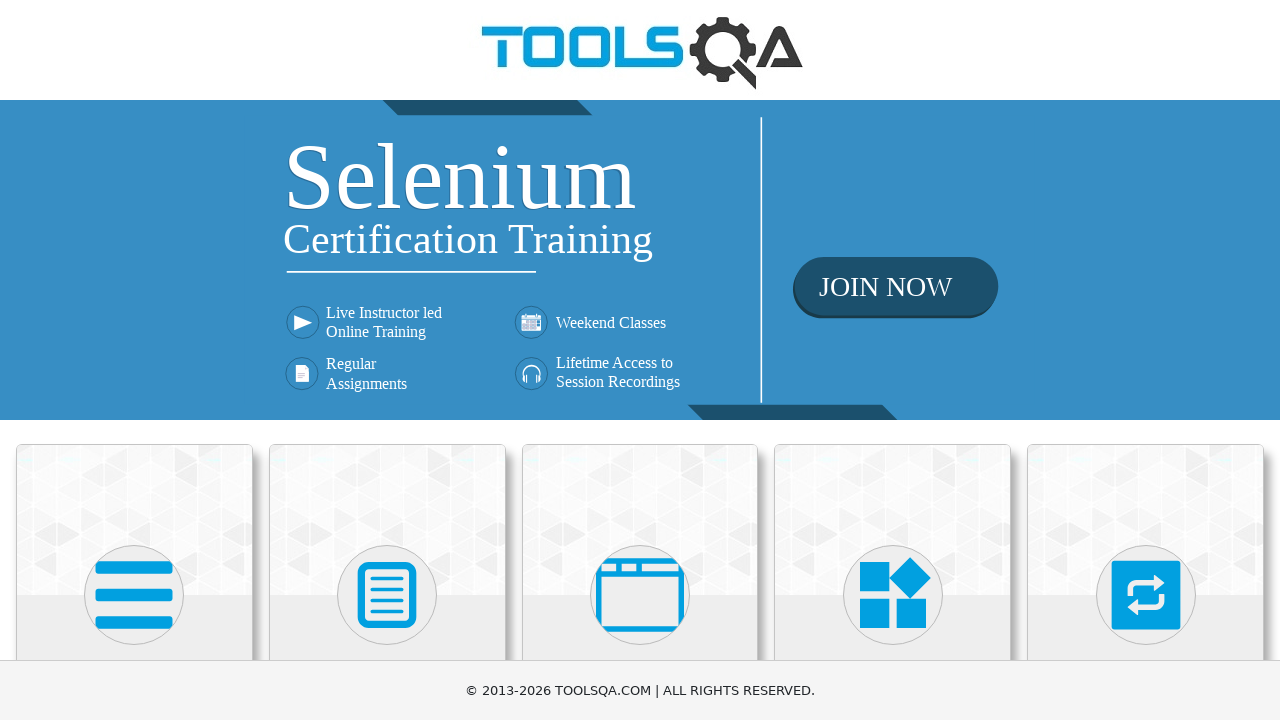

Set viewport size to 1920x1080 to maximize browser window
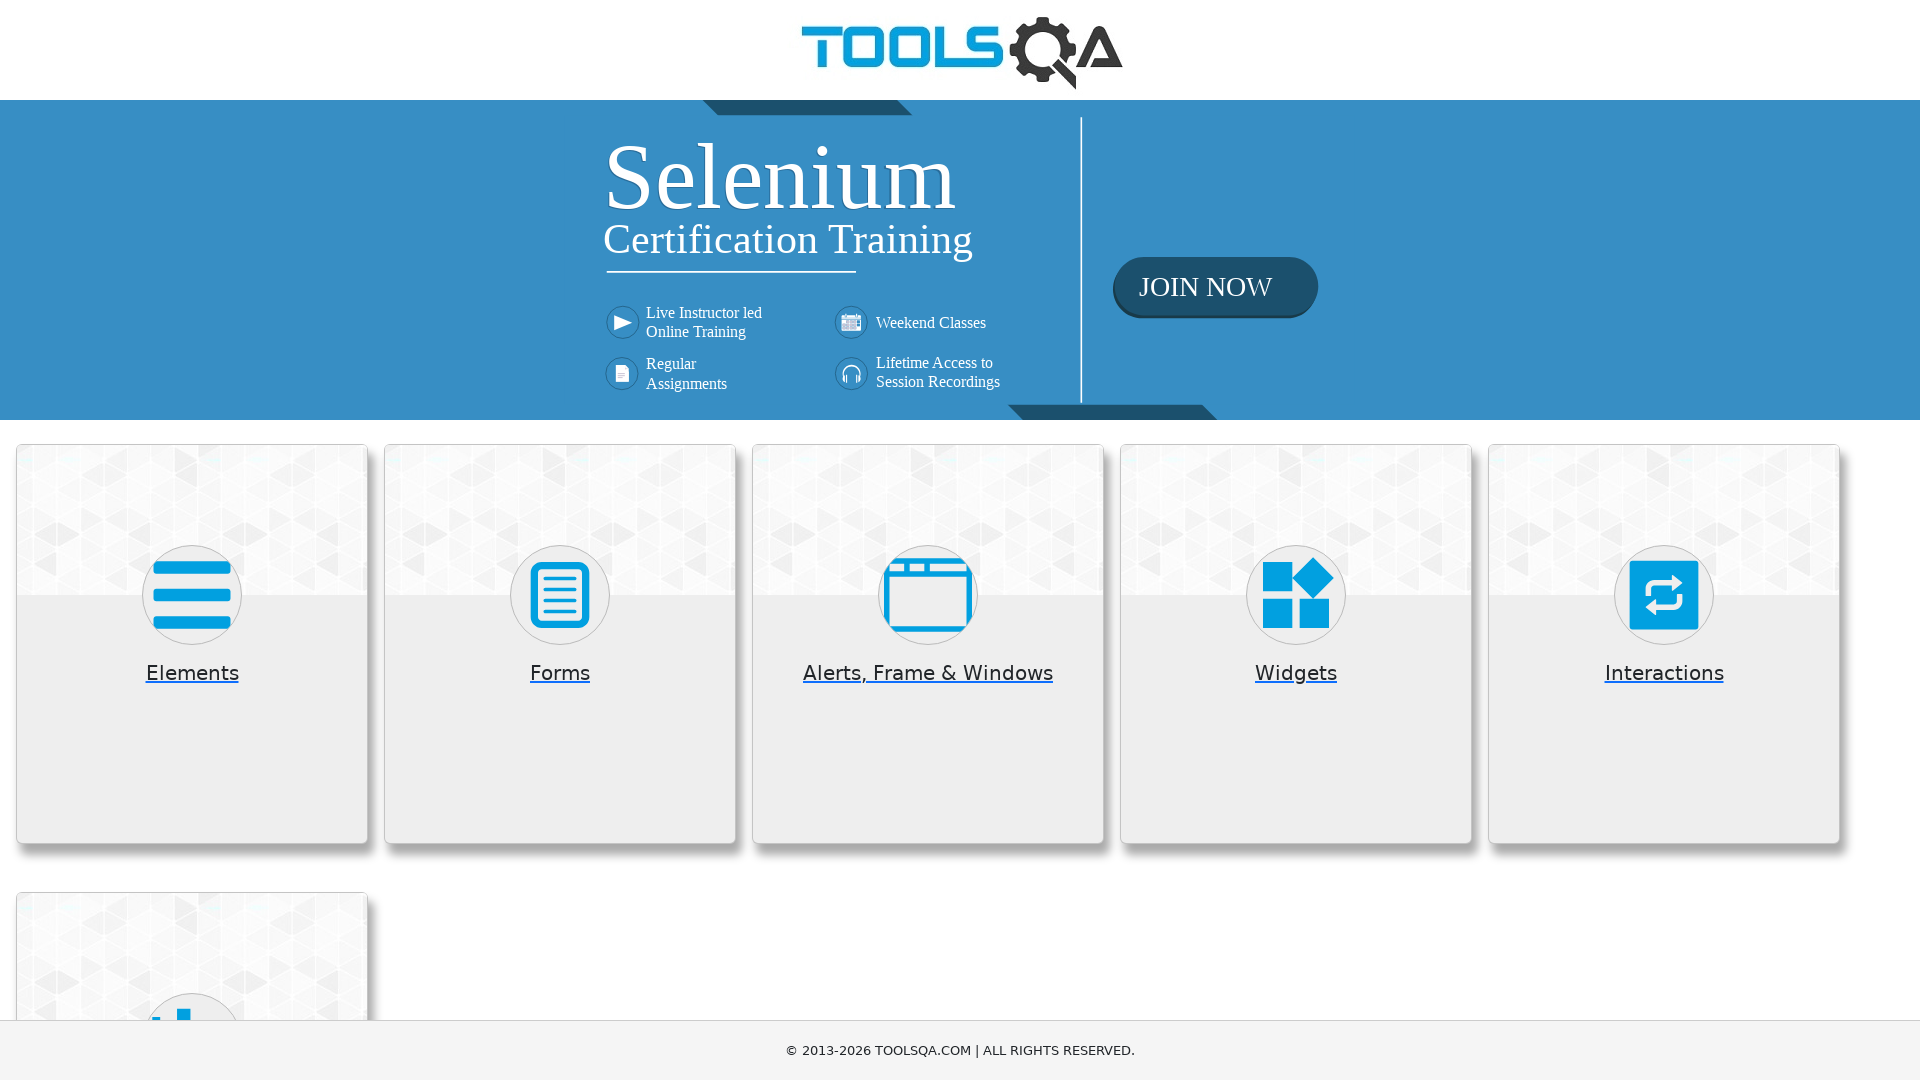

Waited for DemoQA website to load completely
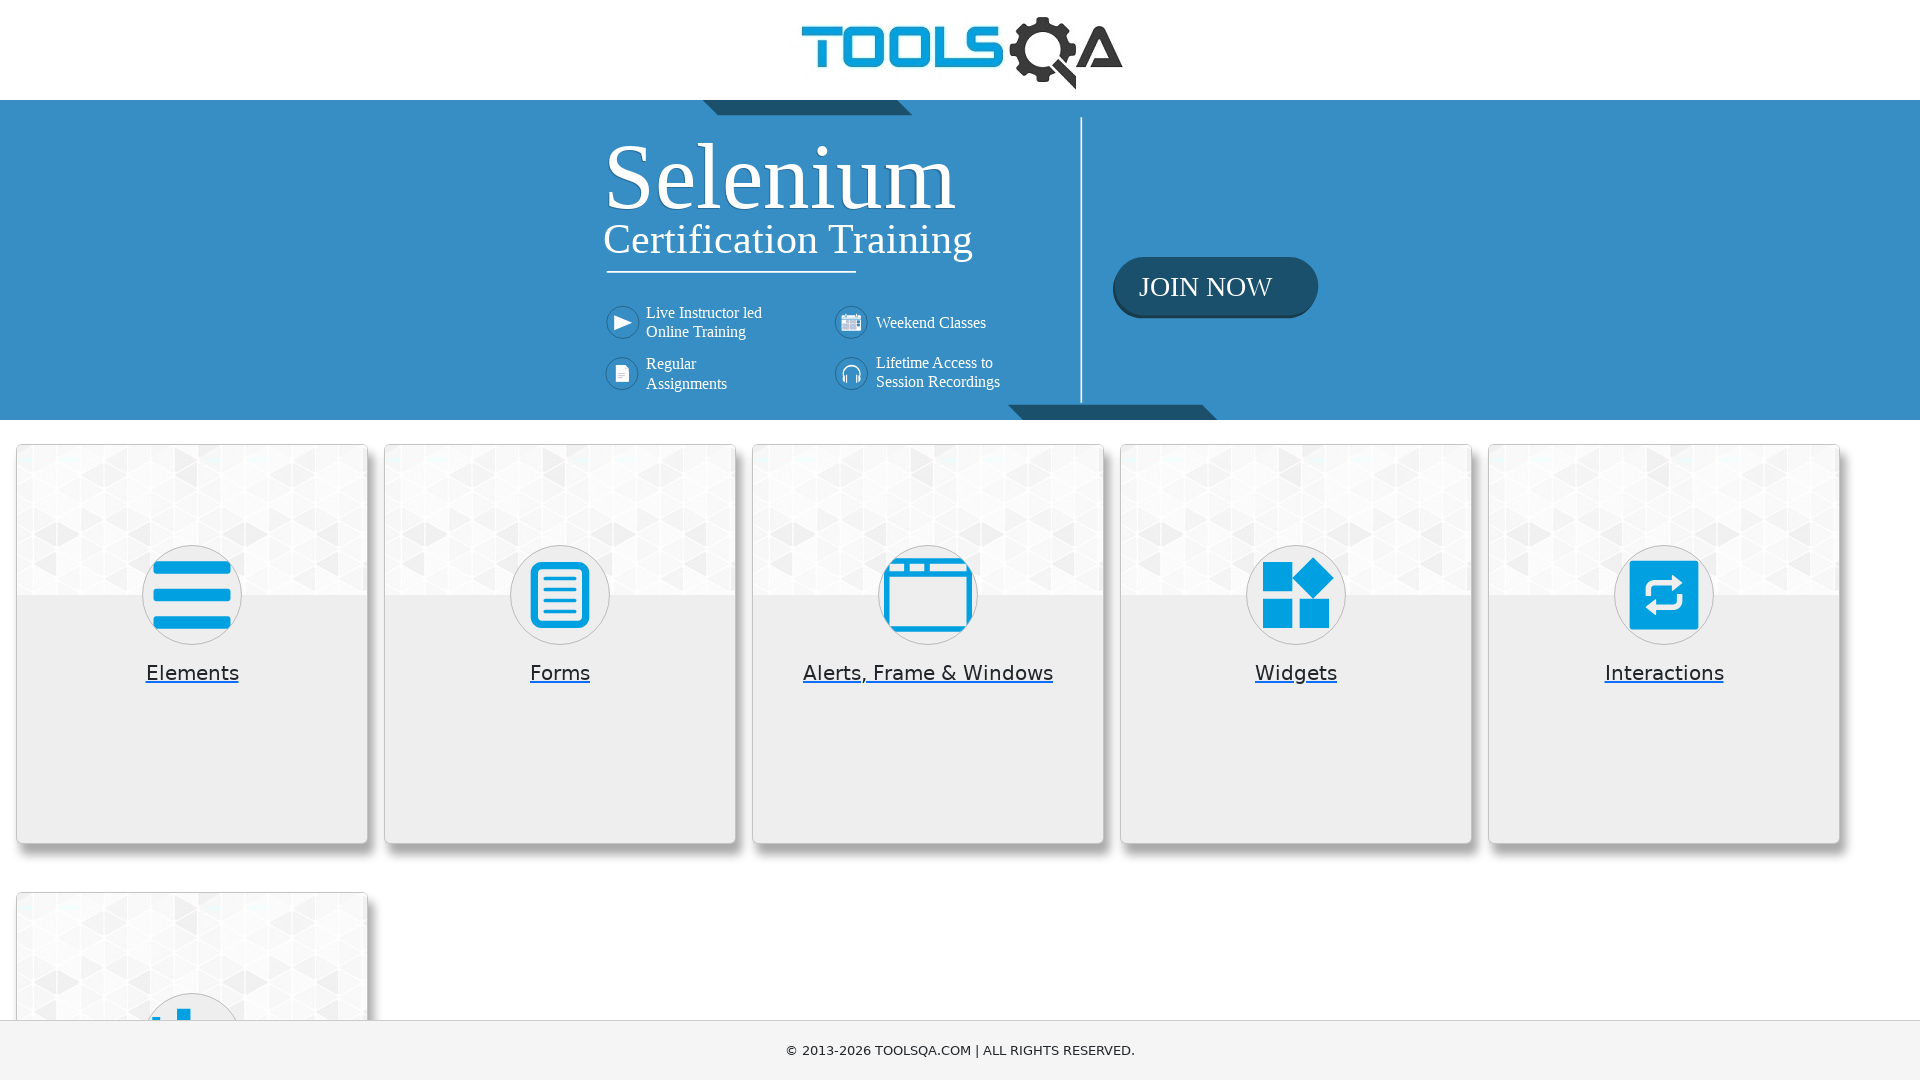

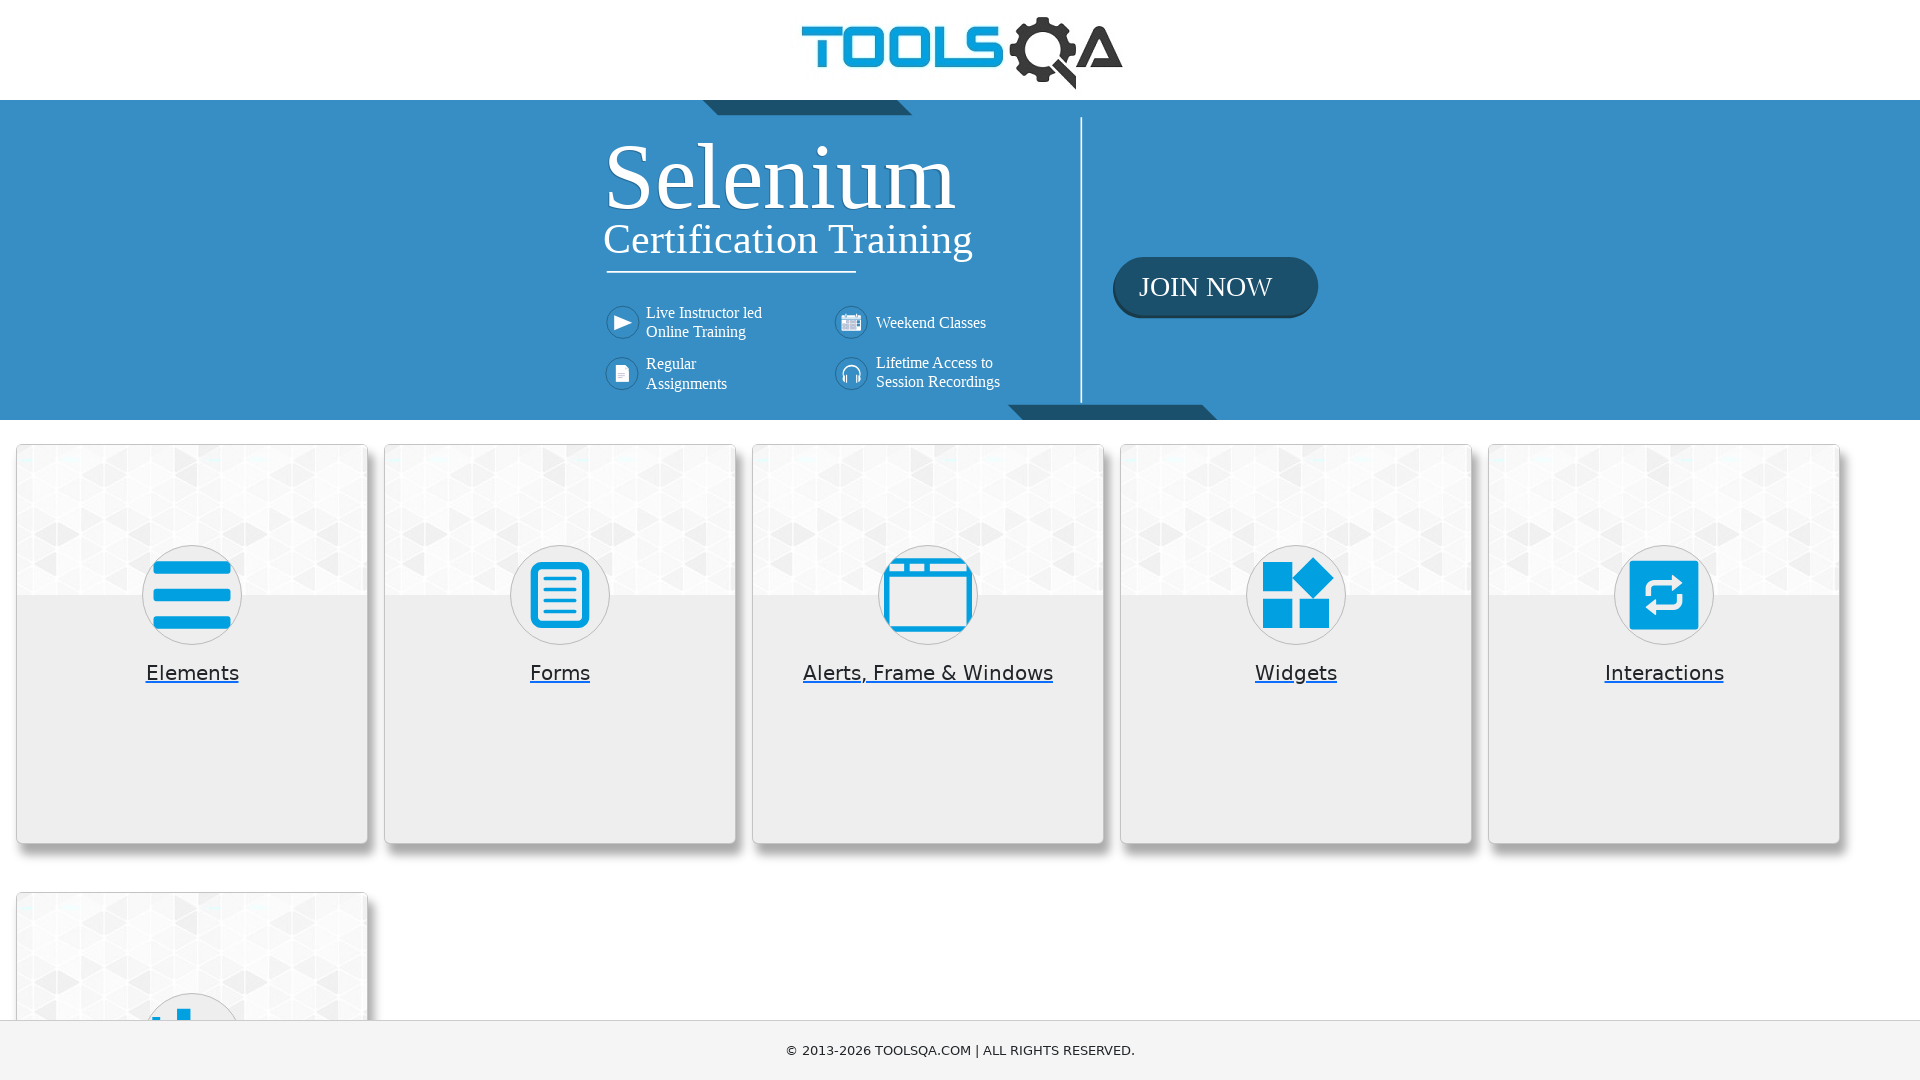